Tests the shower dice game scenario with rolling triple 3s.

Starting URL: http://100percentofthetimehotspaghetti.com/dice.html

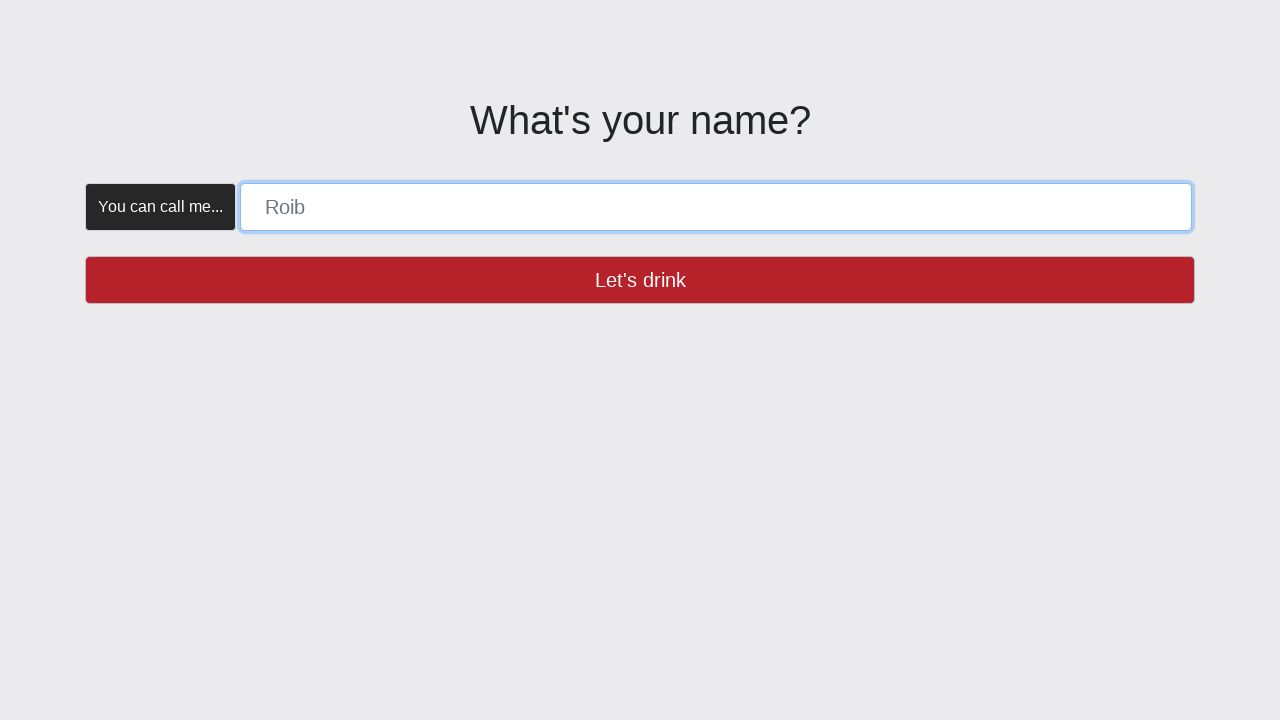

Set default timeout to 30000ms
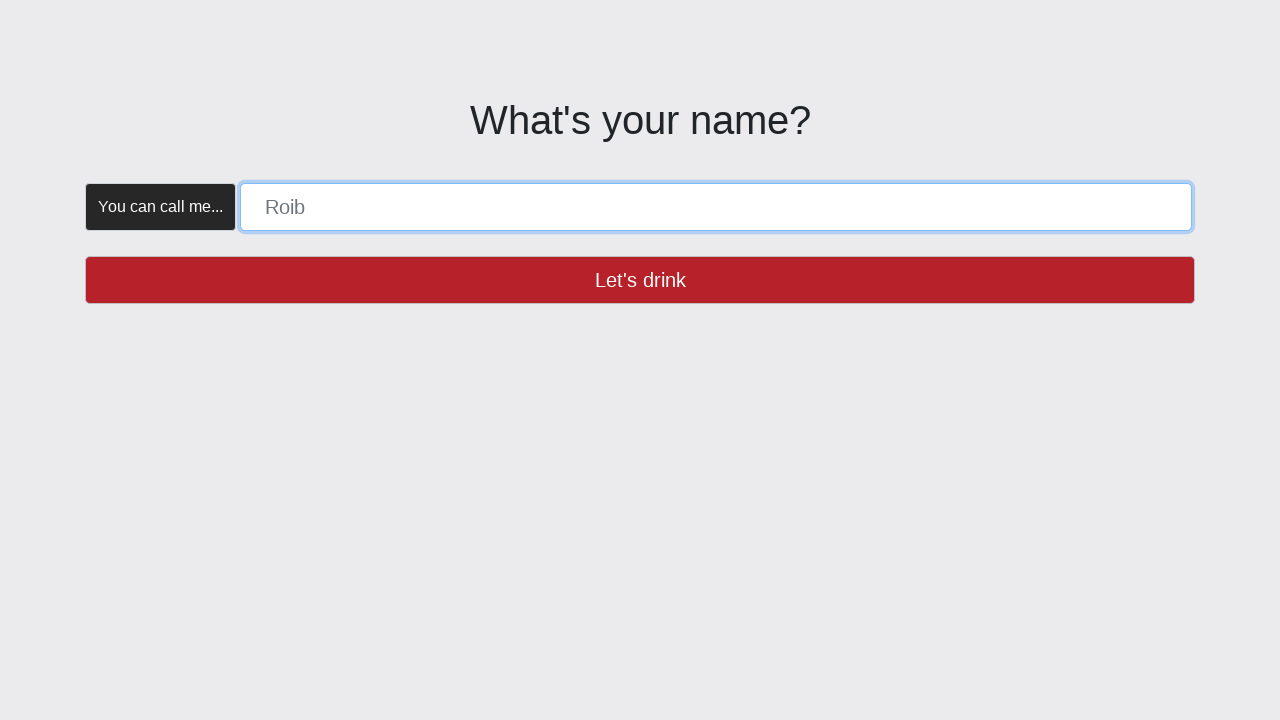

Located name input form with placeholder 'Roib'
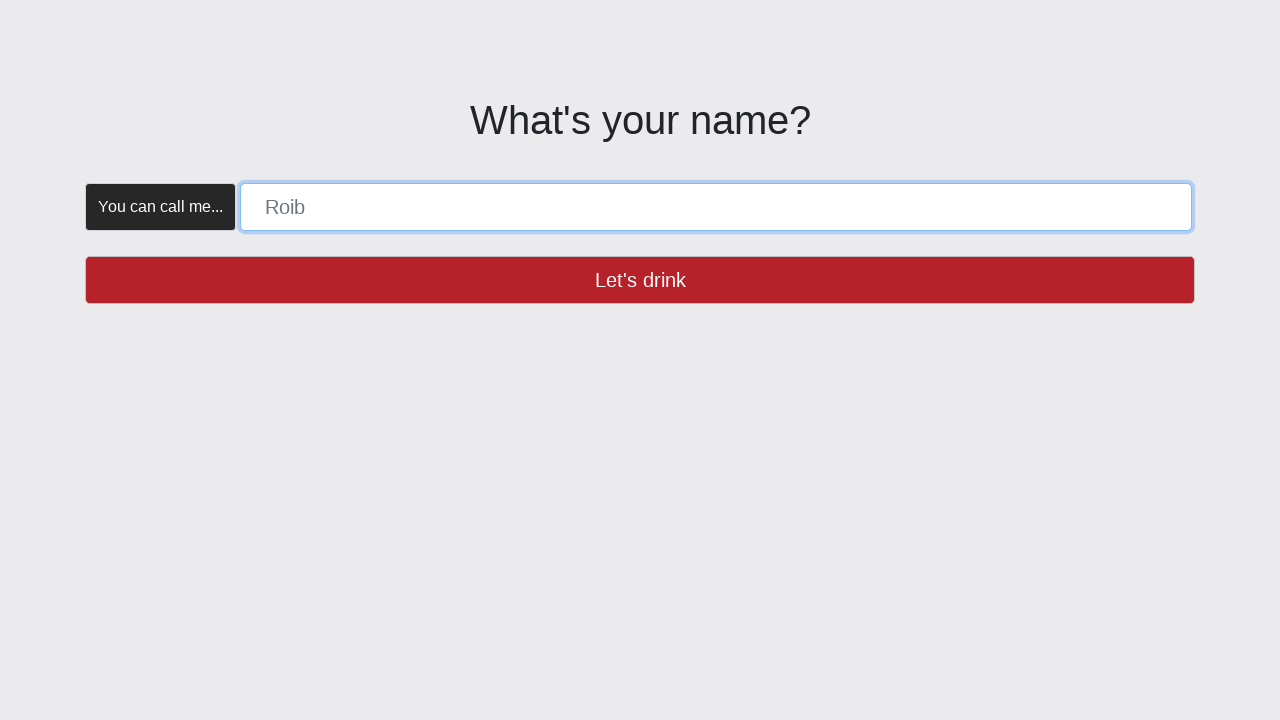

Located 'Let's drink' button
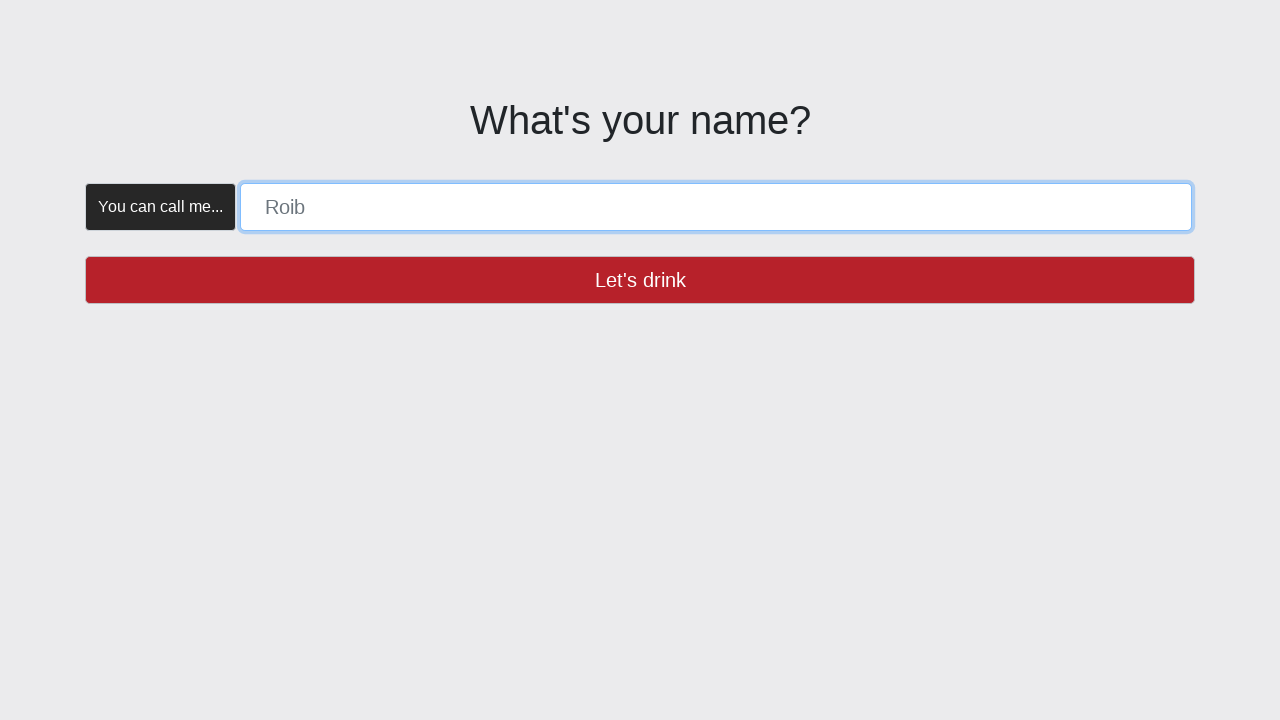

Located 'Create' button
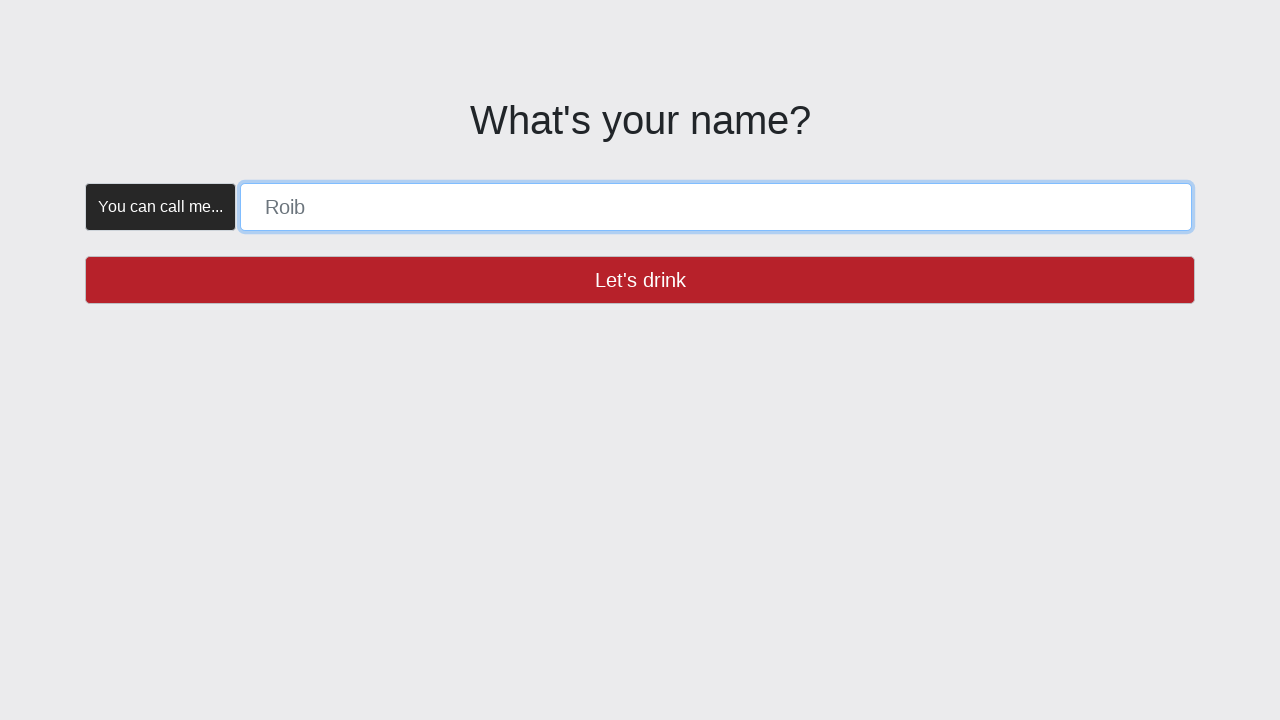

Located 'New Round' button by ID
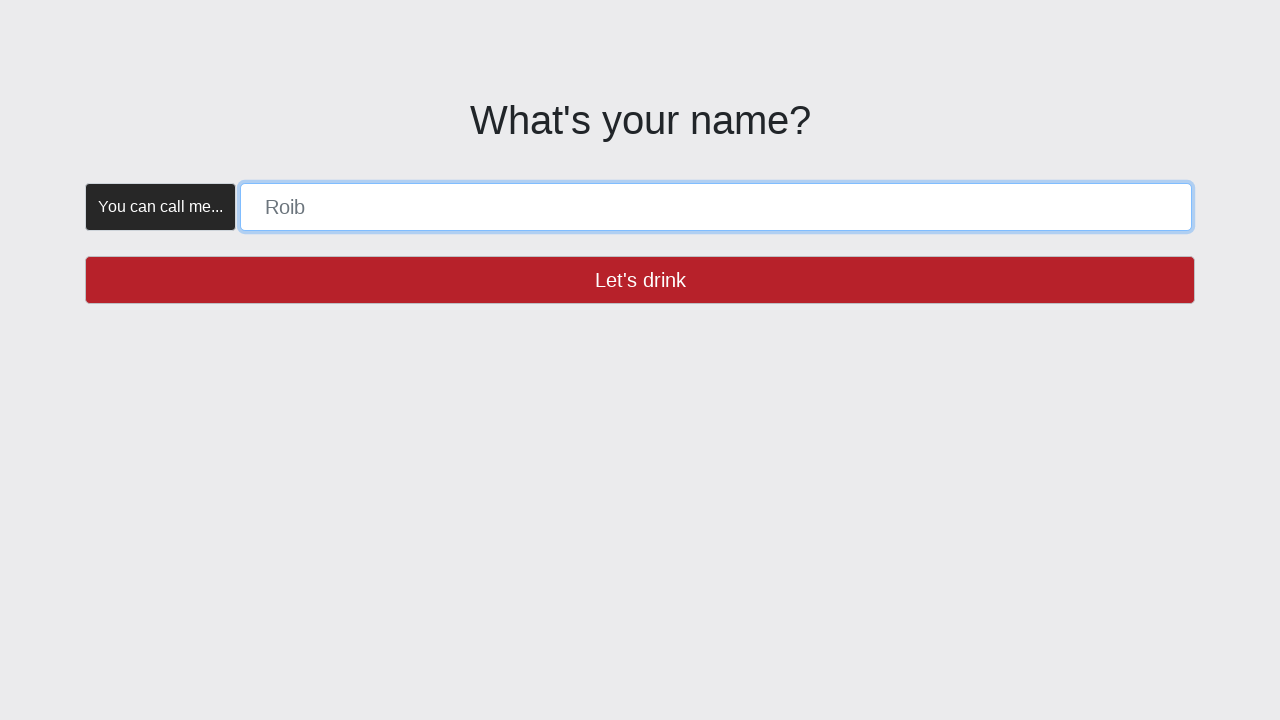

Located 'Roll Dice' button by ID
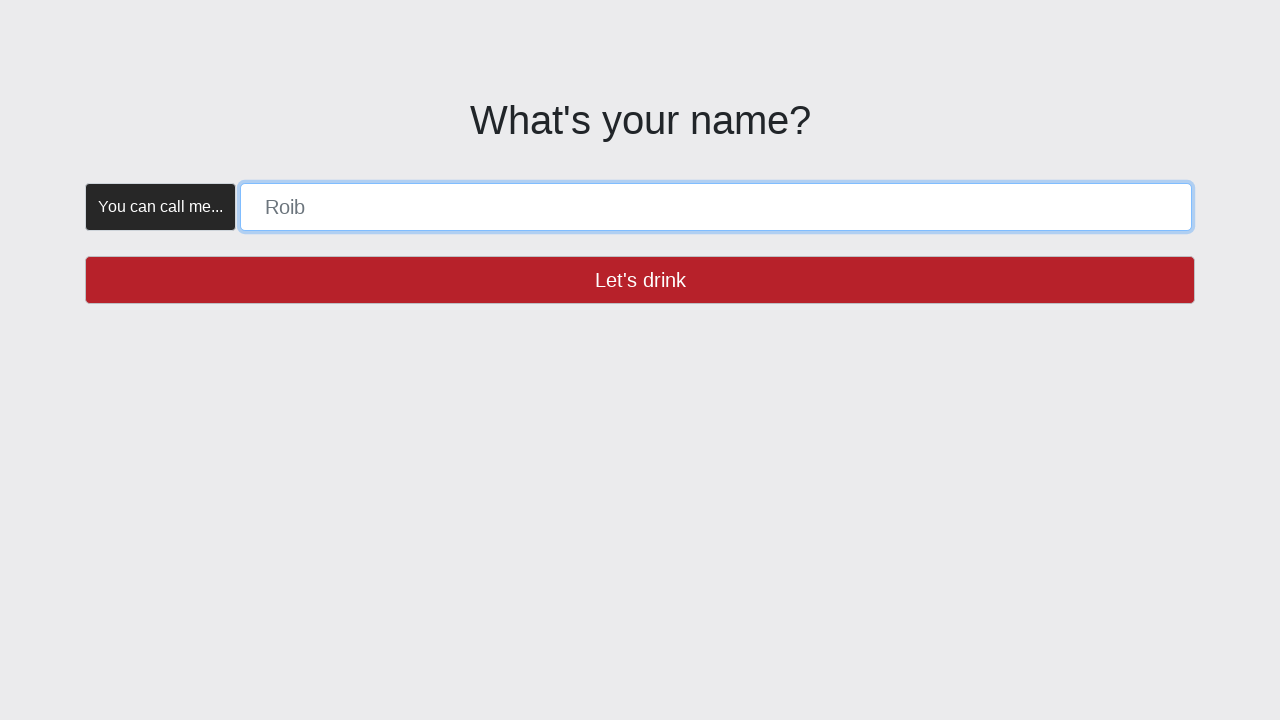

Verified 'Let's drink' button is enabled (trial click) at (640, 280) on button >> internal:has-text="Let's drink"i
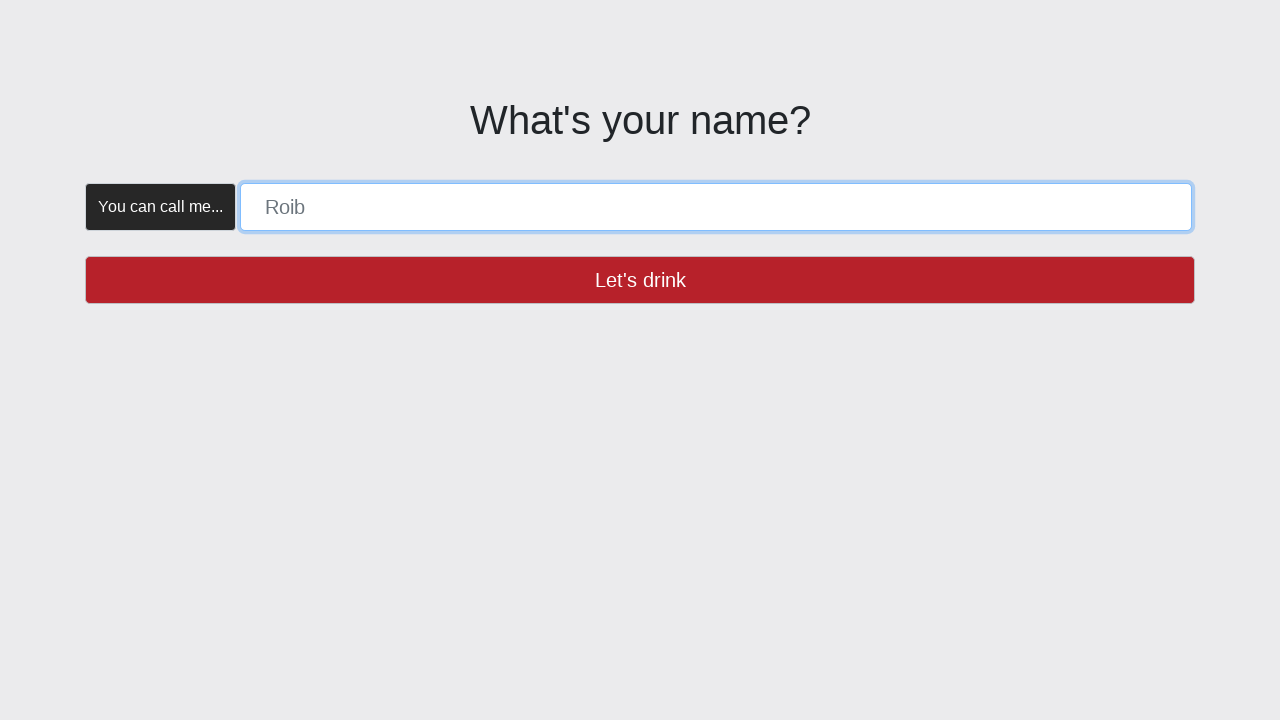

Filled name form with 'SHOWER' on [placeholder="Roib"]
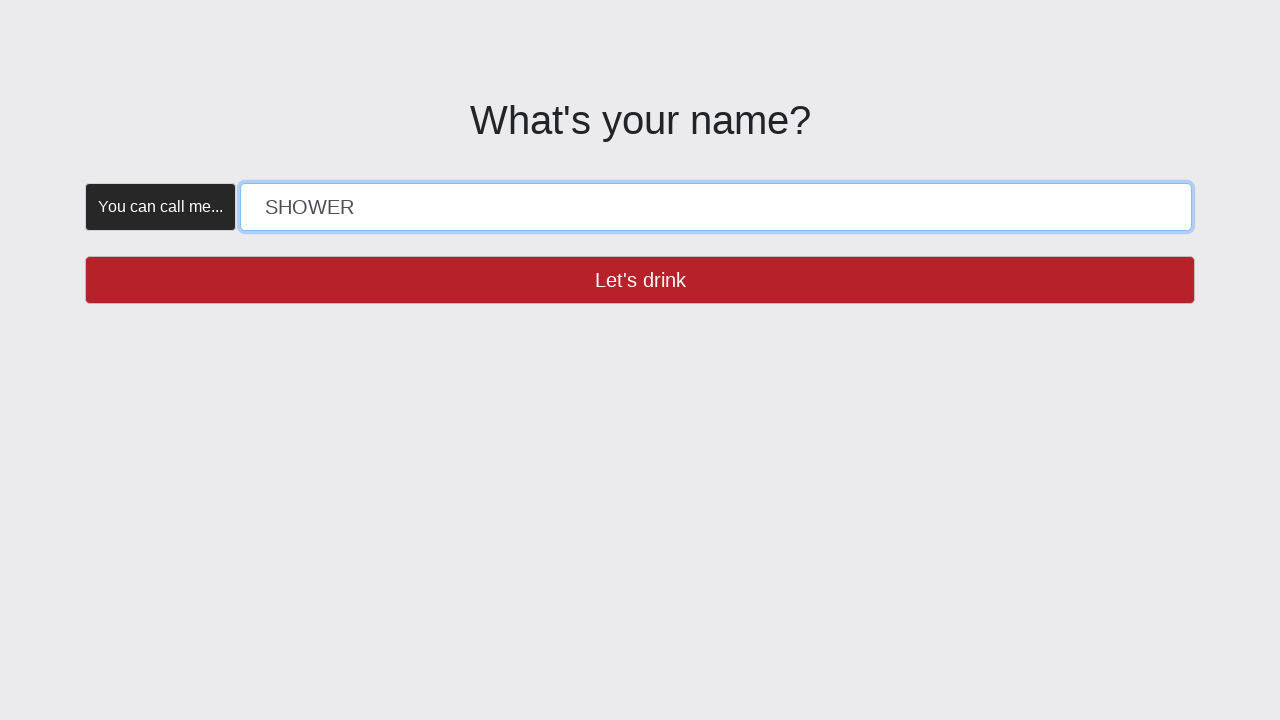

Clicked 'Let's drink' button to submit name at (640, 280) on button >> internal:has-text="Let's drink"i
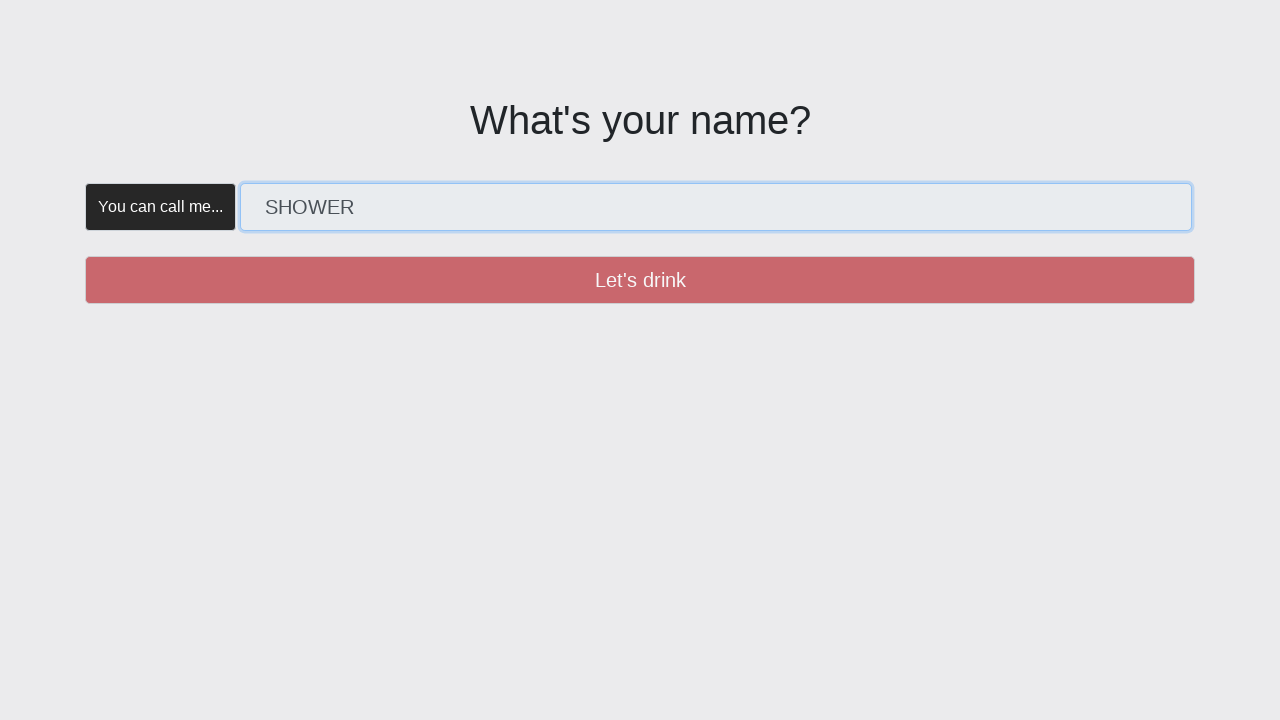

Verified 'Create' button is enabled (trial click) at (355, 182) on button >> internal:has-text="Create"i
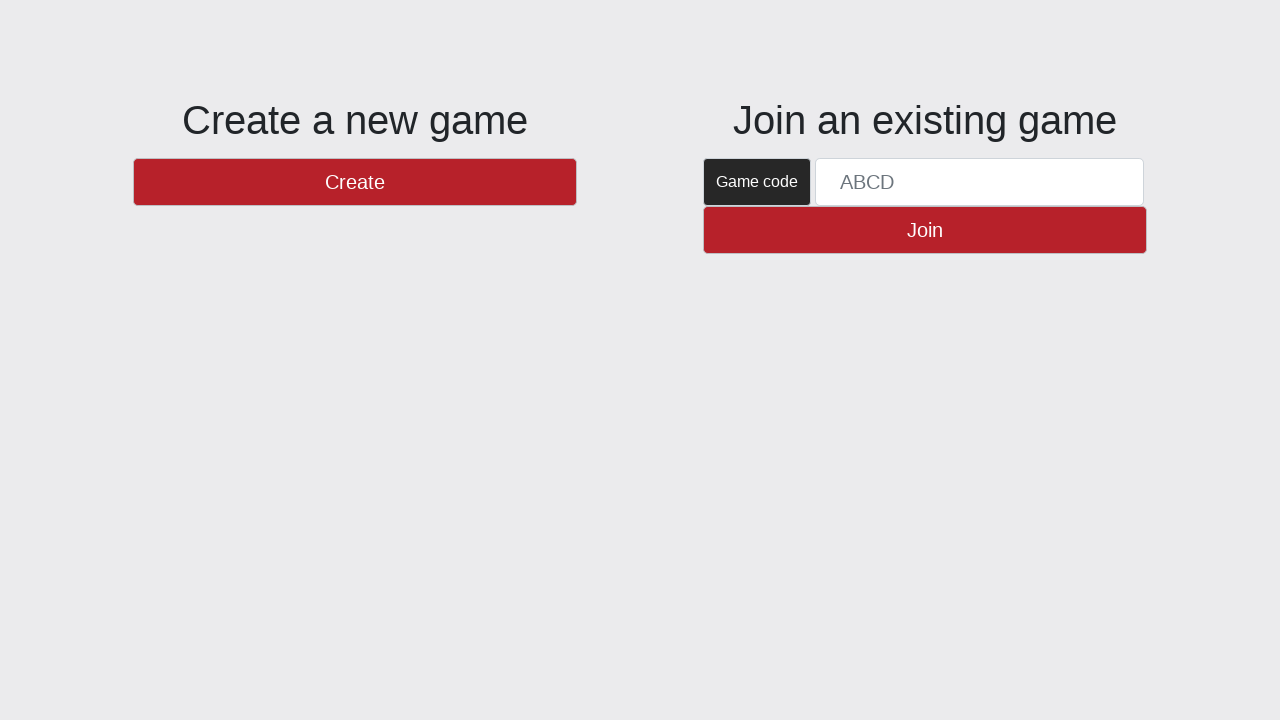

Clicked 'Create' button to create game at (355, 182) on button >> internal:has-text="Create"i
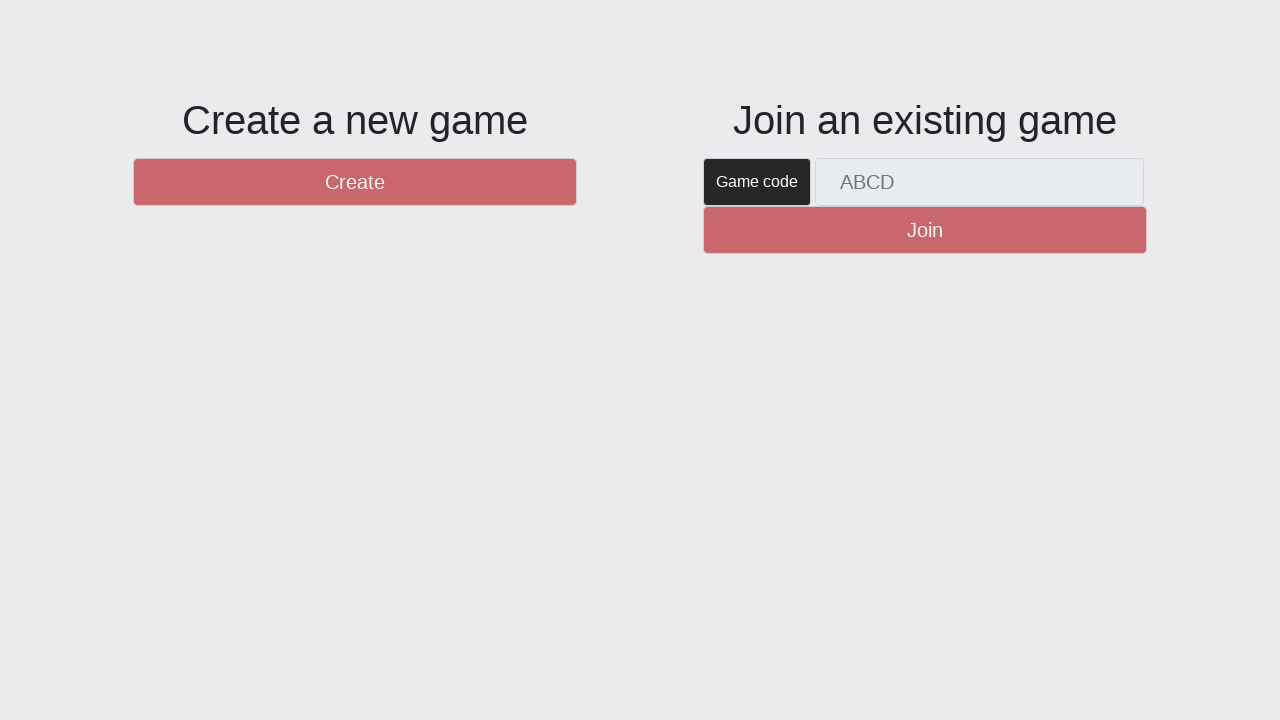

Verified 'New Round' button is enabled (trial click) at (1108, 652) on #btnNewRound
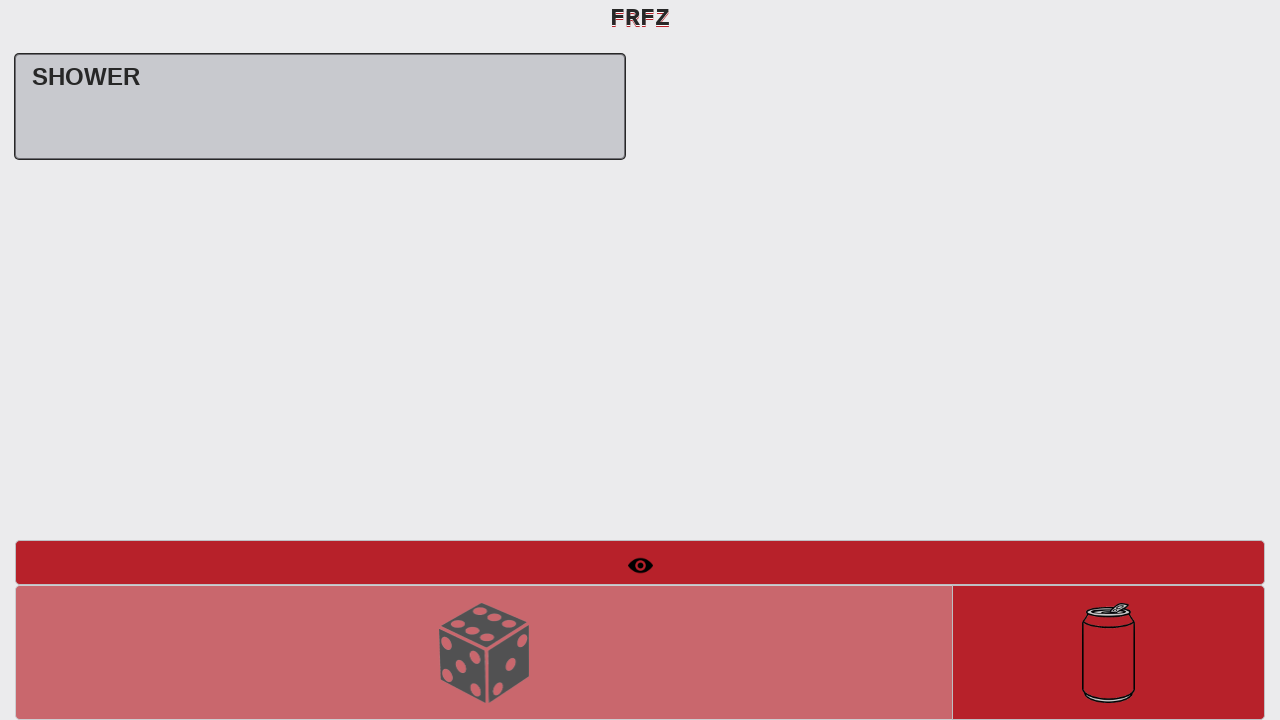

Clicked 'New Round' button to start new round at (1108, 652) on #btnNewRound
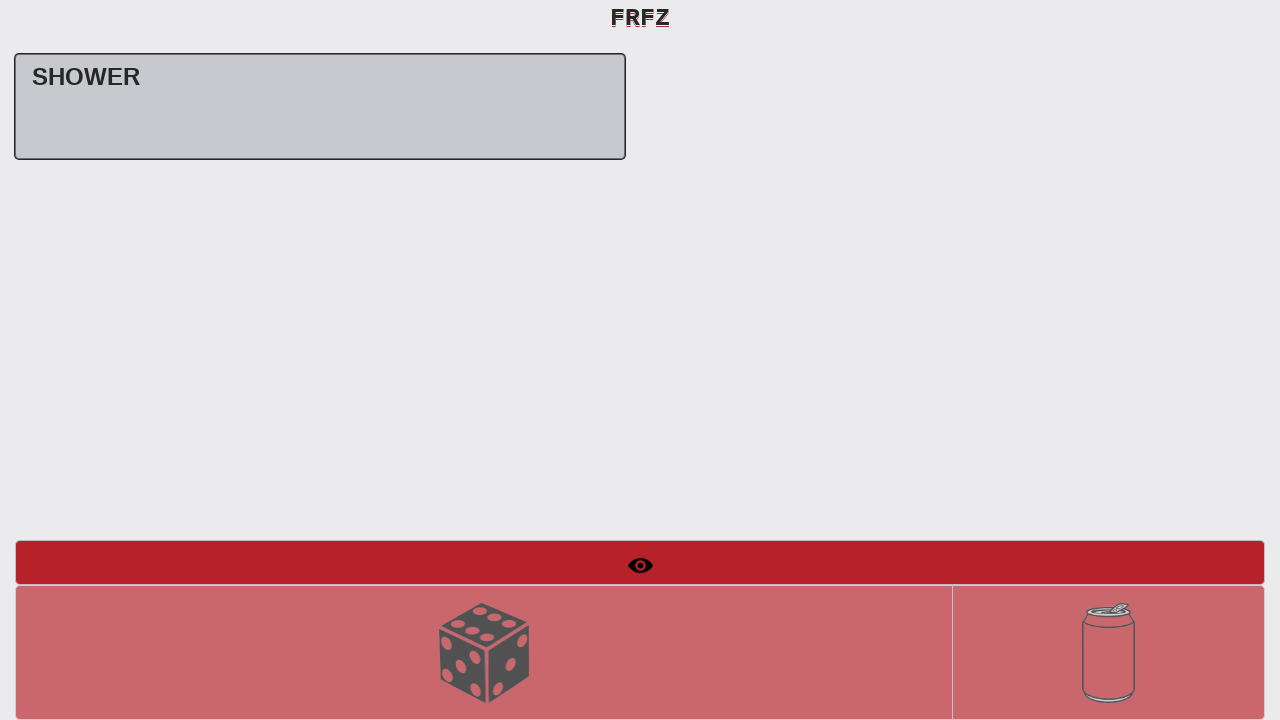

Verified 'Roll Dice' button is enabled (trial click) at (484, 652) on #btnRollDice
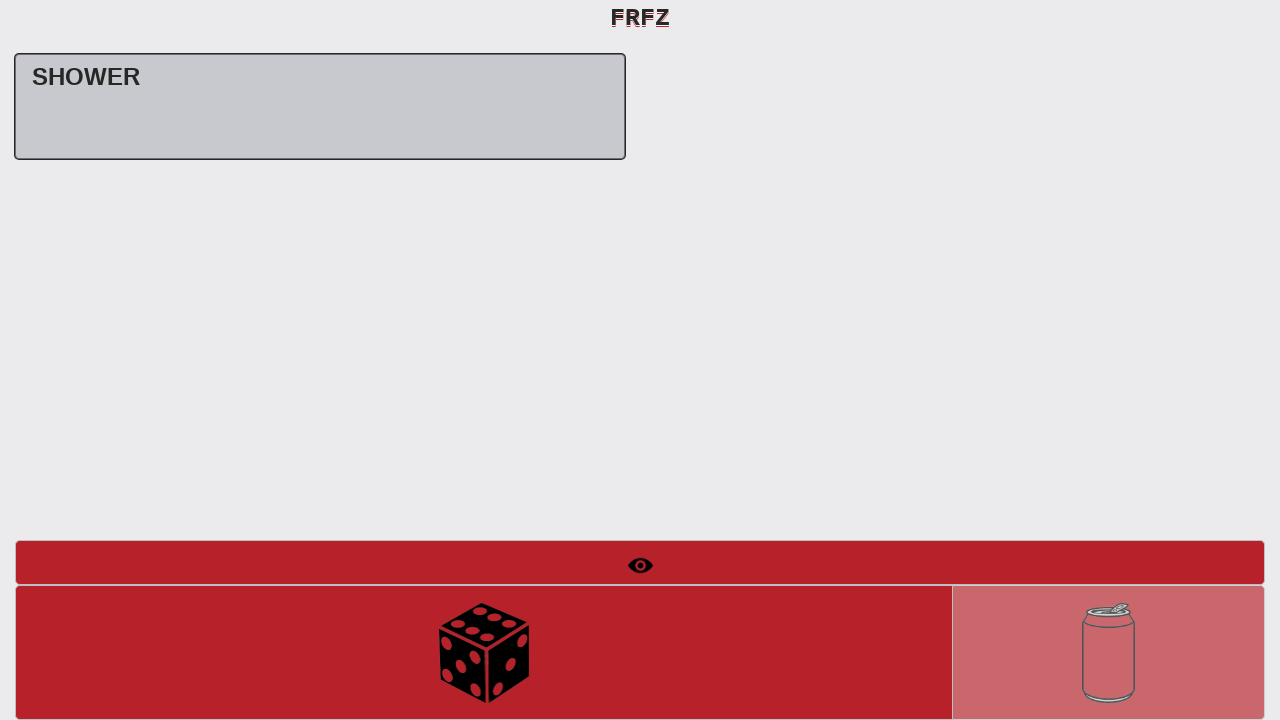

Clicked 'Roll Dice' button for first roll at (484, 652) on #btnRollDice
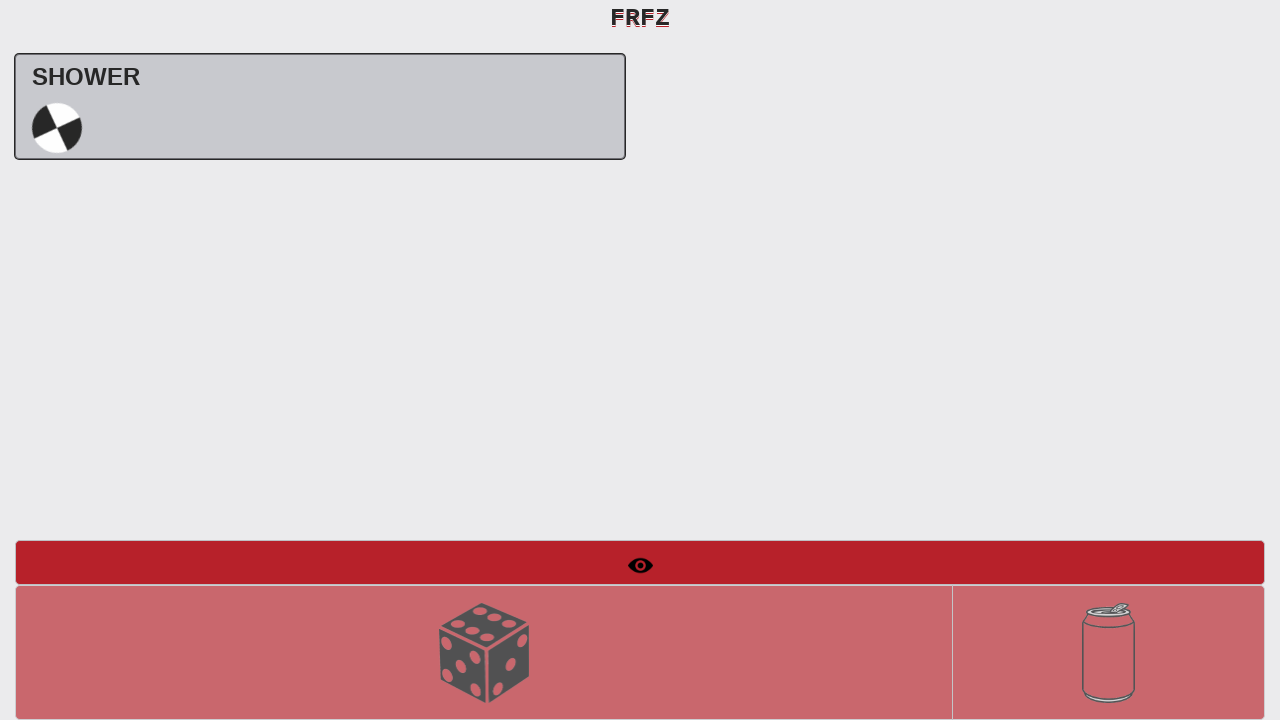

Verified 'SHOWER Uh oh' message is visible after first roll
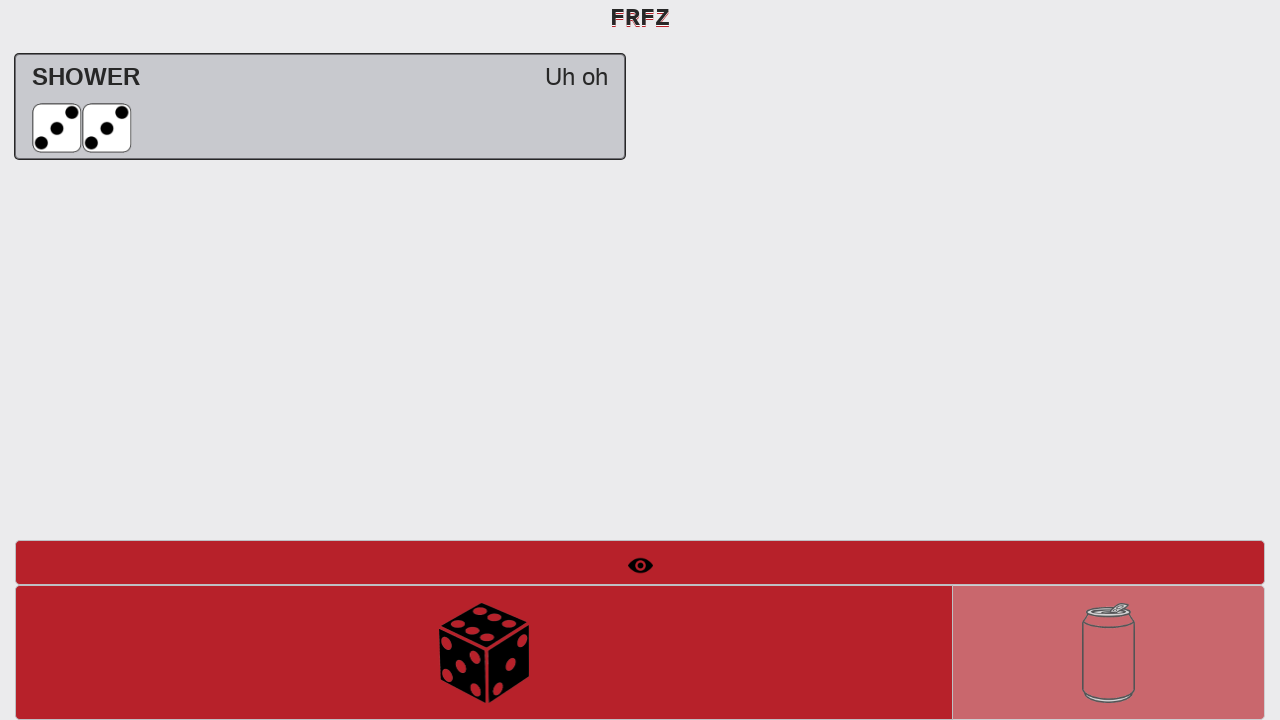

Verified 'Roll Dice' button is enabled again (trial click) at (484, 652) on #btnRollDice
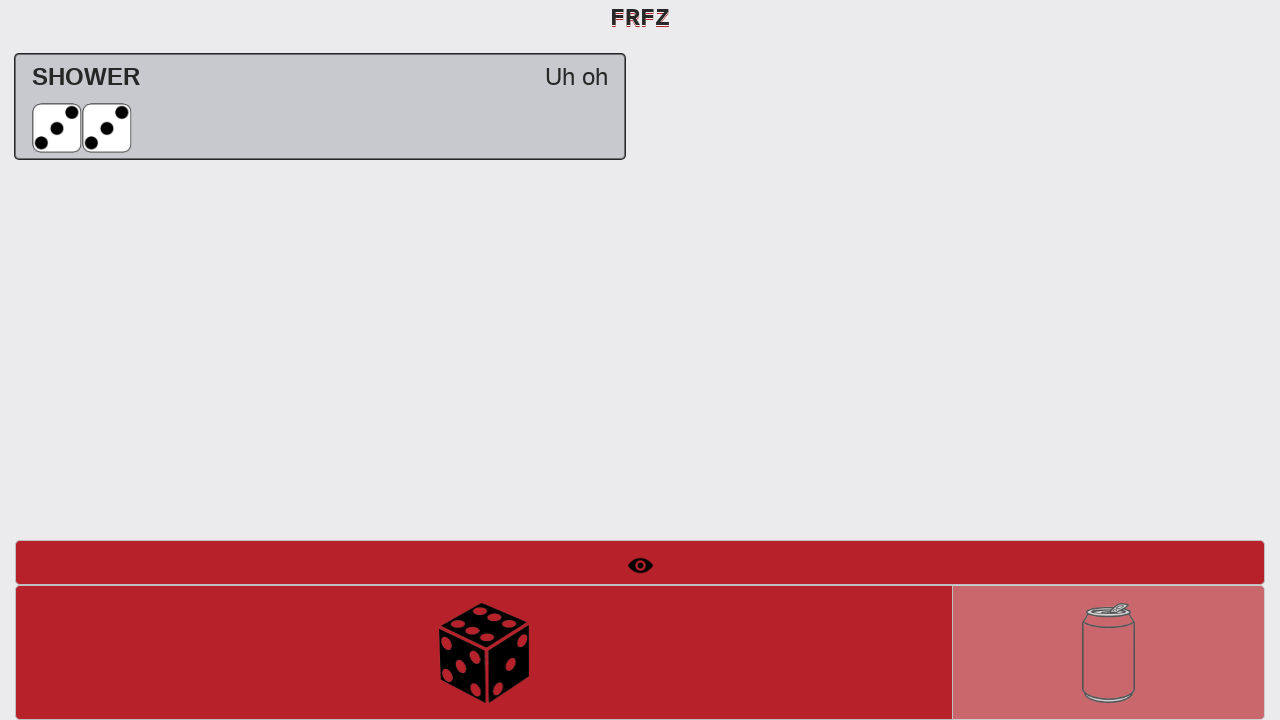

Clicked 'Roll Dice' button for second roll at (484, 652) on #btnRollDice
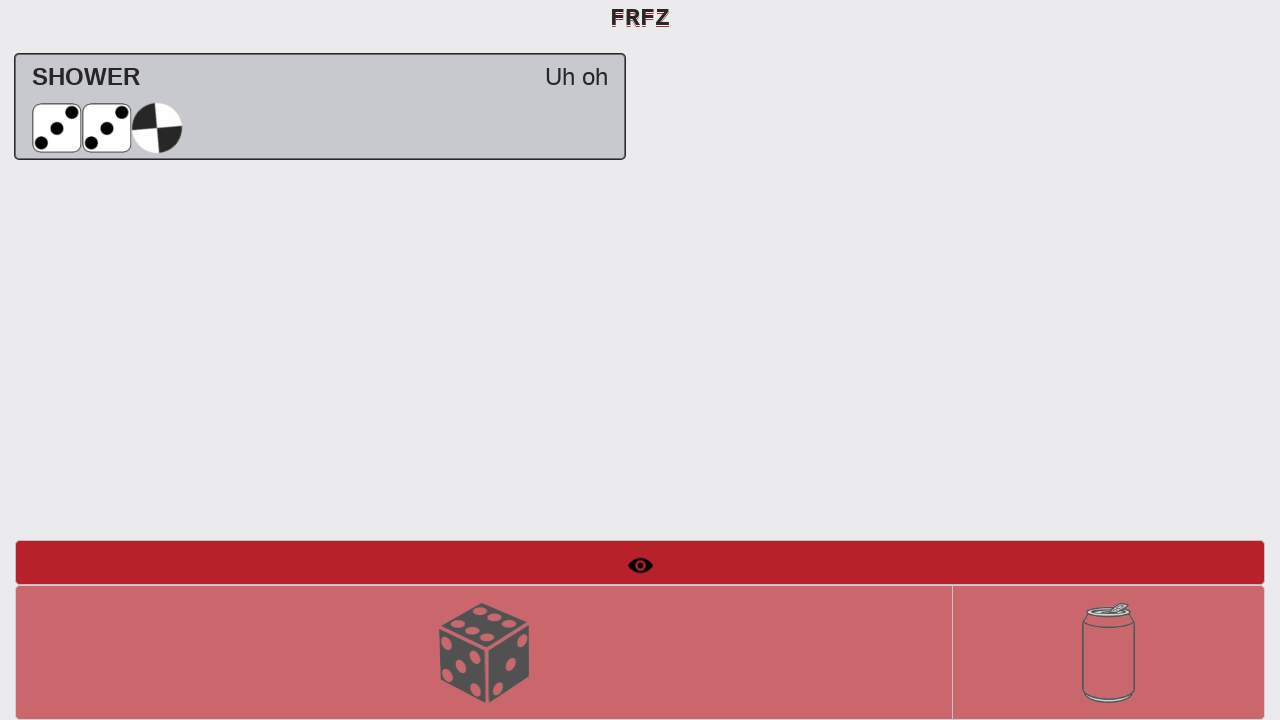

Verified 'SHOWER Go take a shower' message is visible after rolling triple 3s
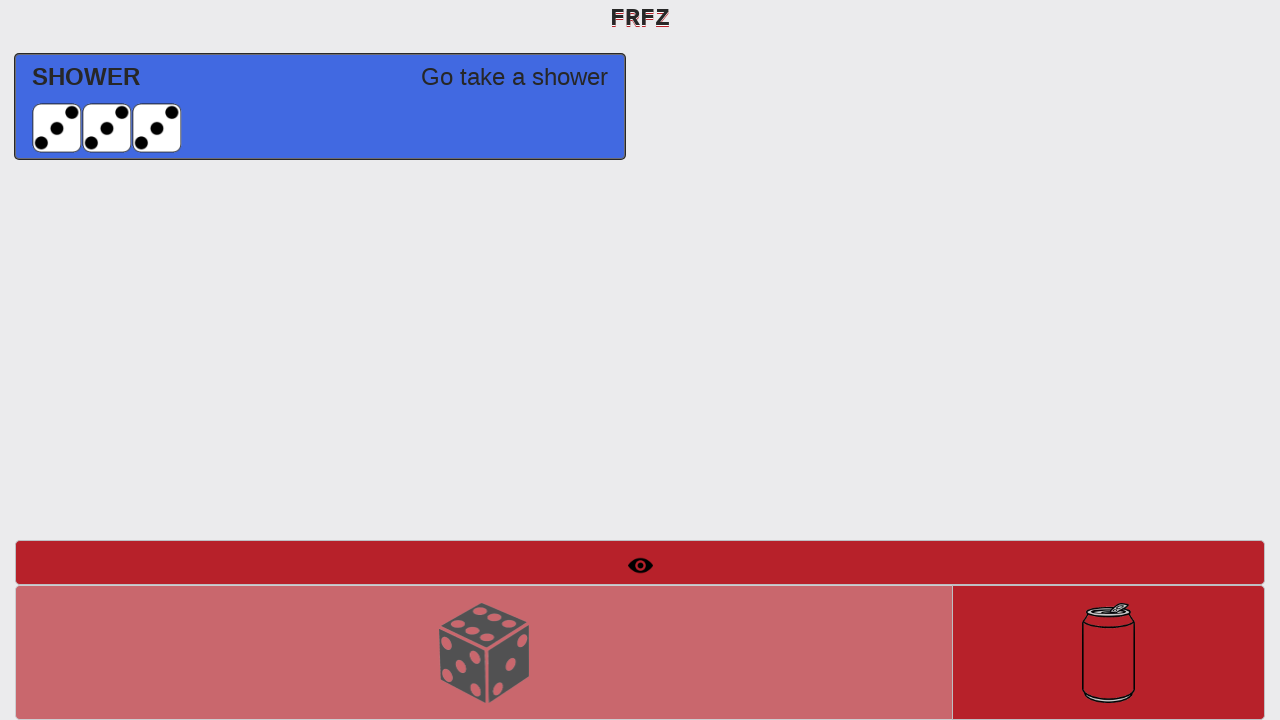

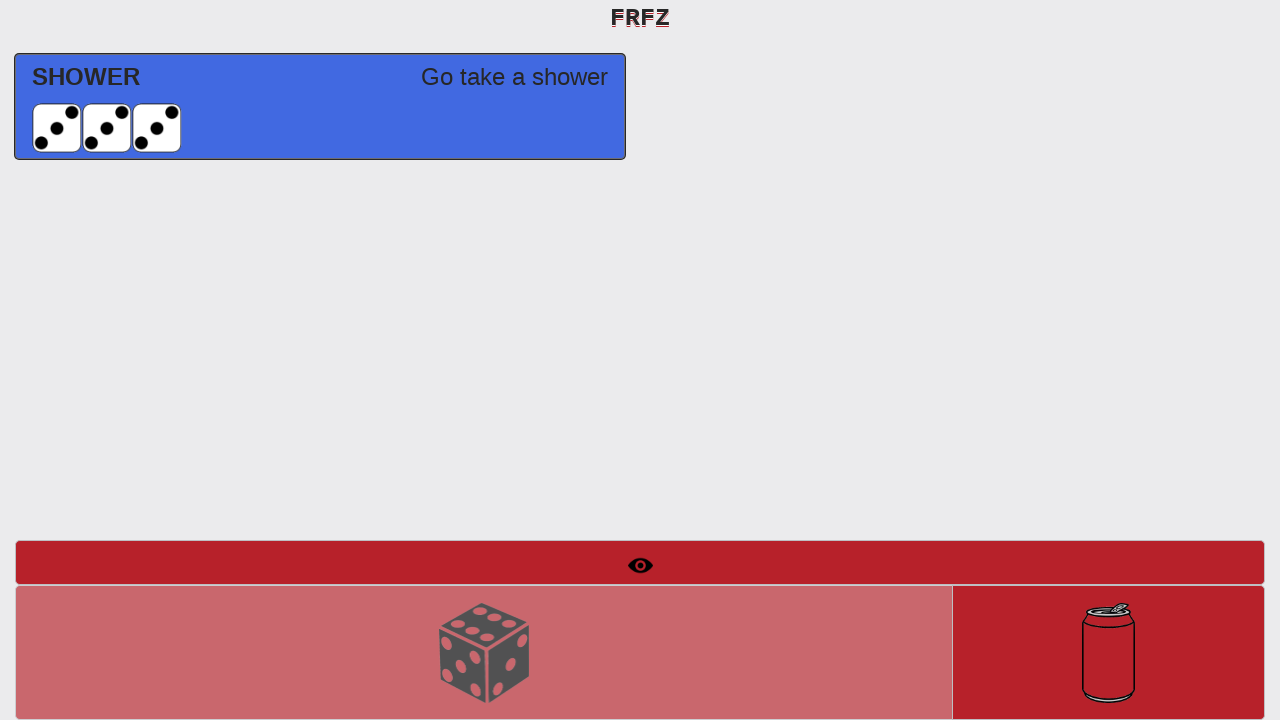